Tests navigation to the Dynamic Content page and verifies that dynamic images are loaded. Clicks on the Dynamic Content link, checks that images are present, and refreshes the page to see dynamic content changes.

Starting URL: http://the-internet.herokuapp.com

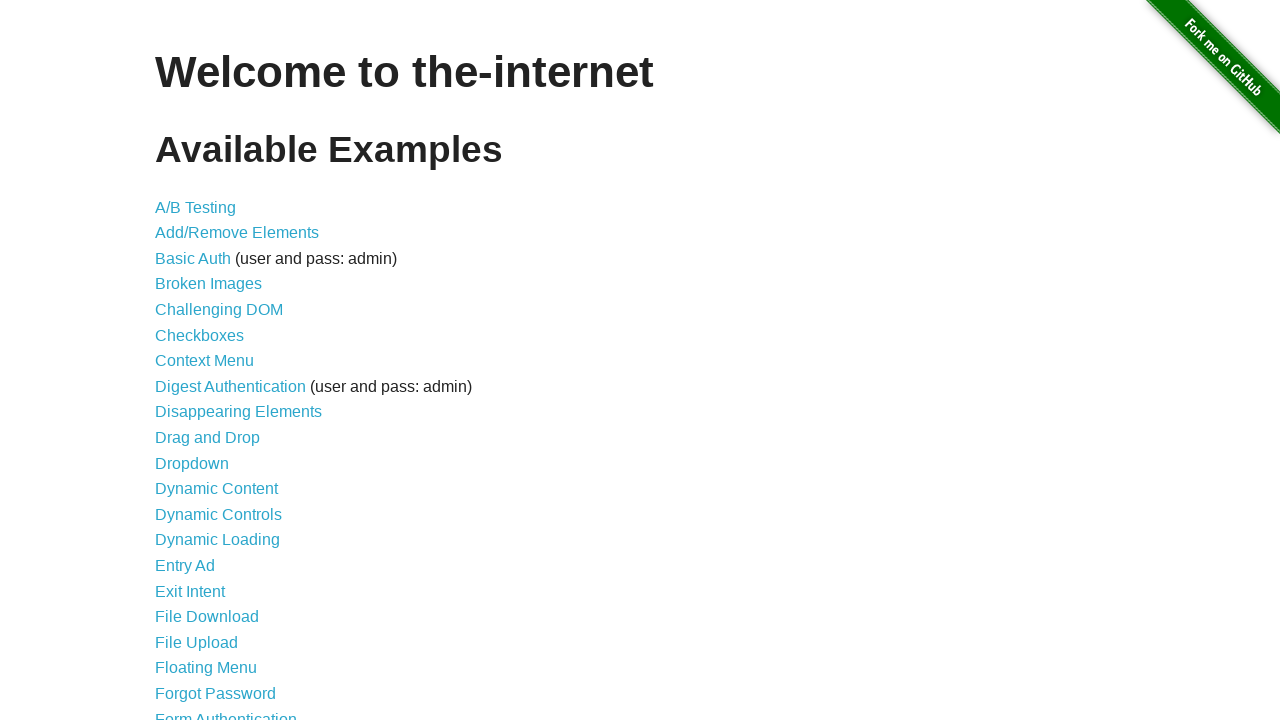

Clicked on the Dynamic Content link at (216, 489) on text=Dynamic Content
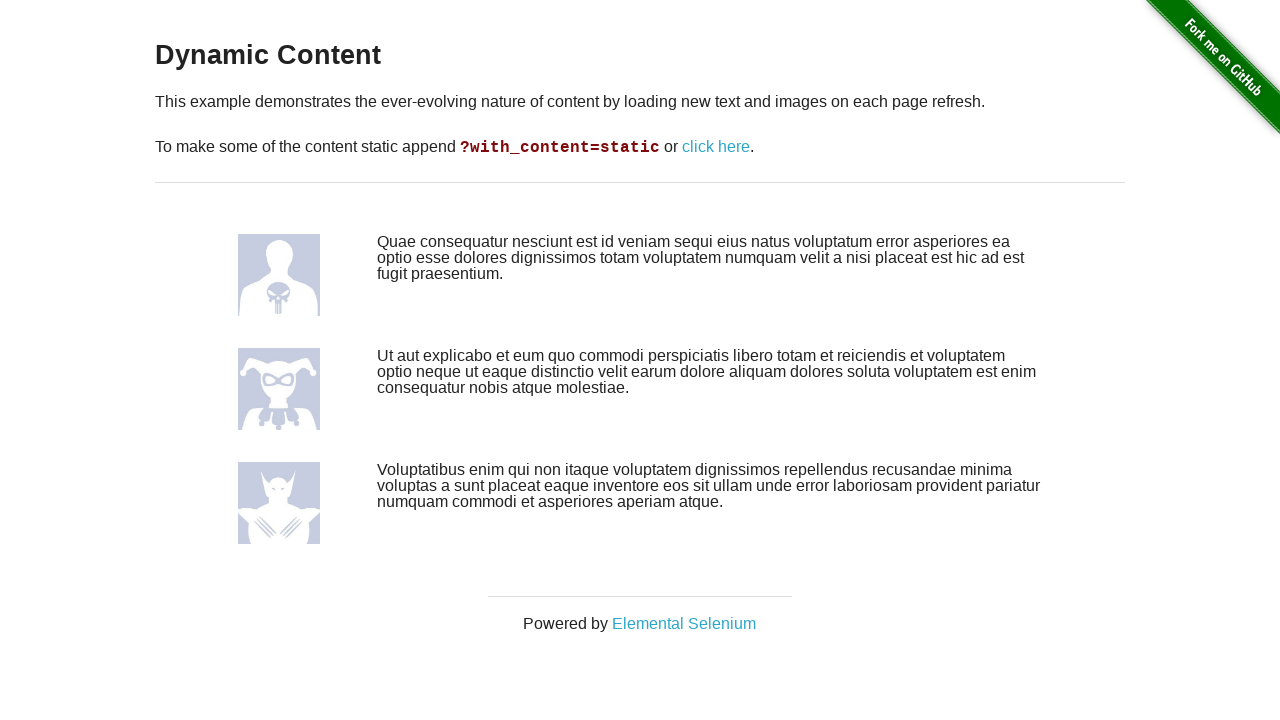

Dynamic content page loaded with images visible
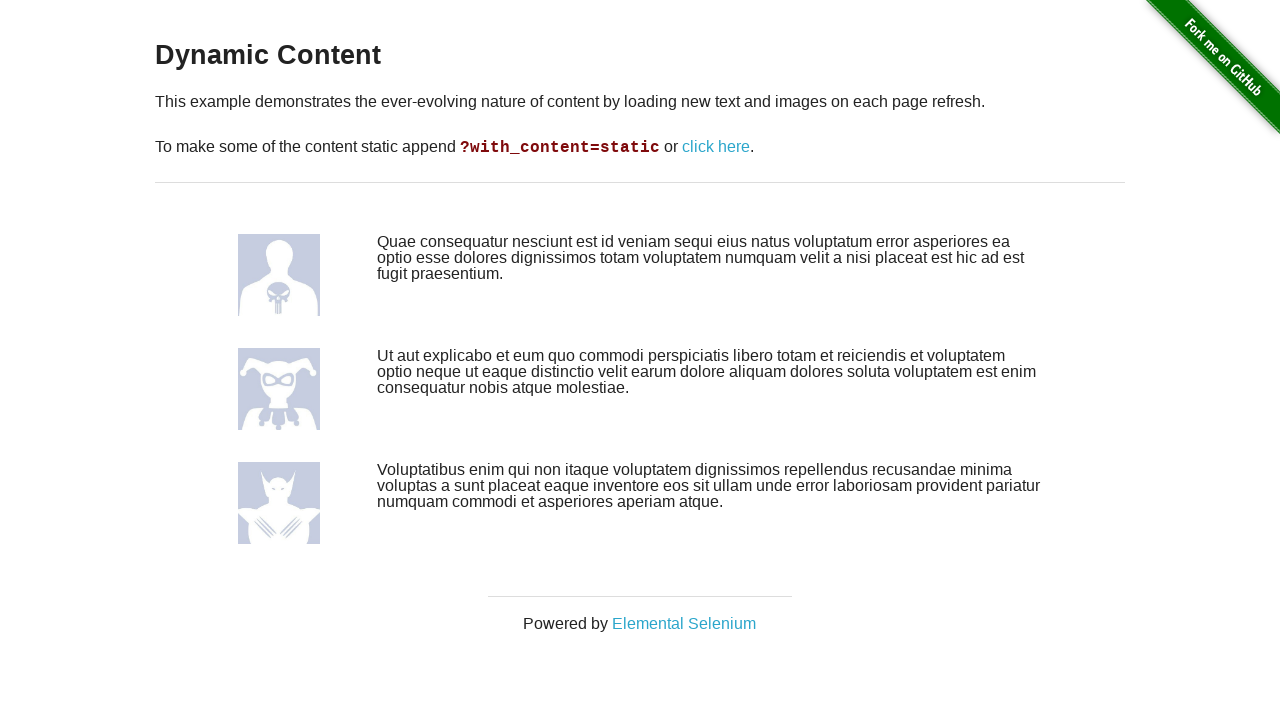

Verified first dynamic image is visible
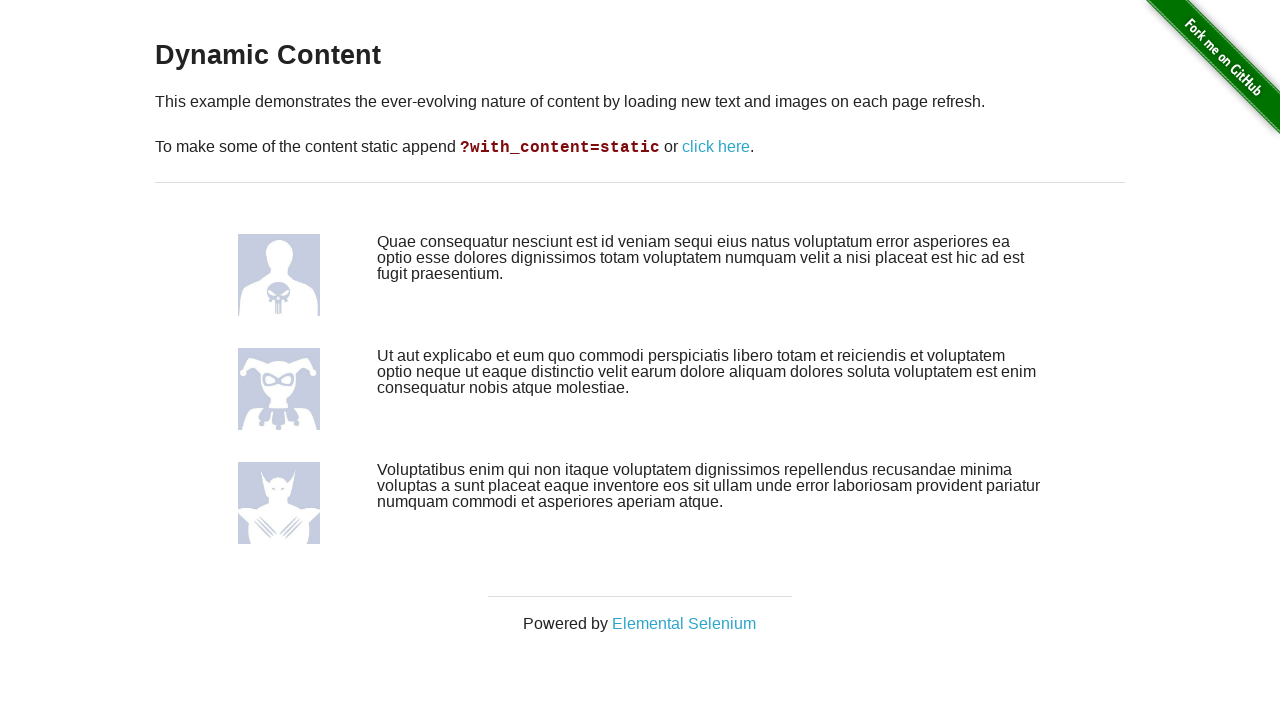

Verified second dynamic image is visible
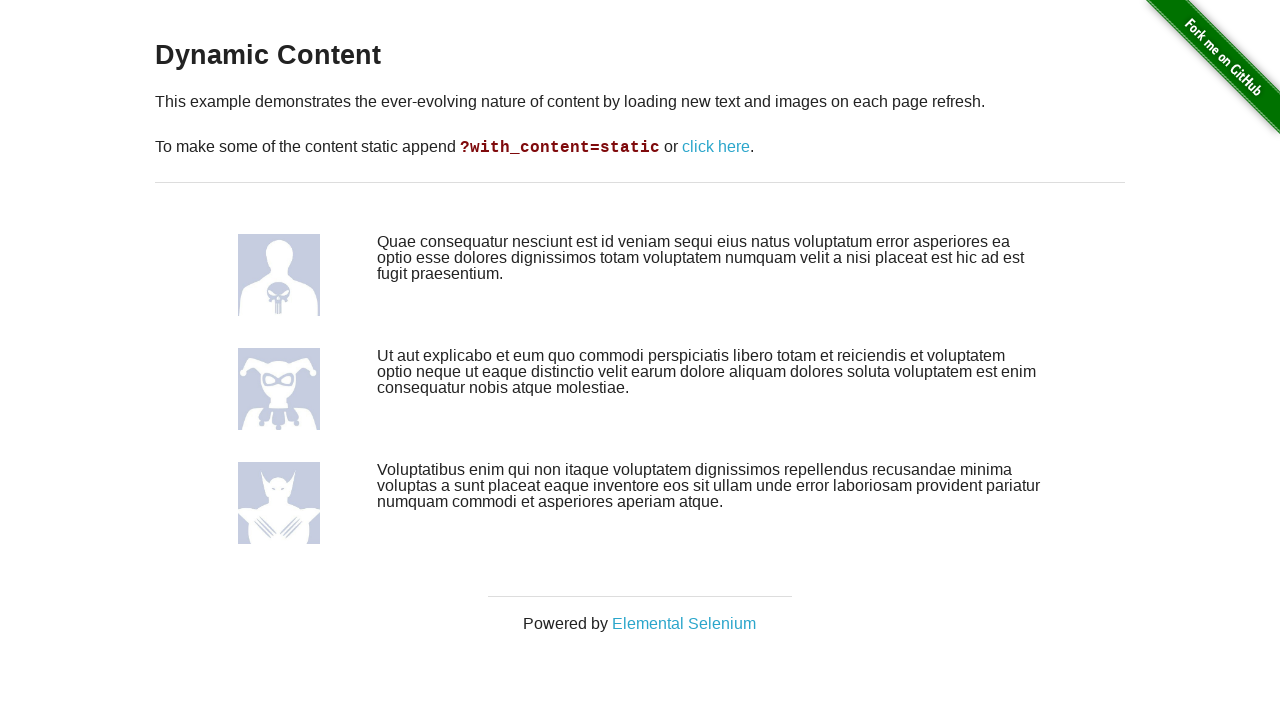

Verified third dynamic image is visible
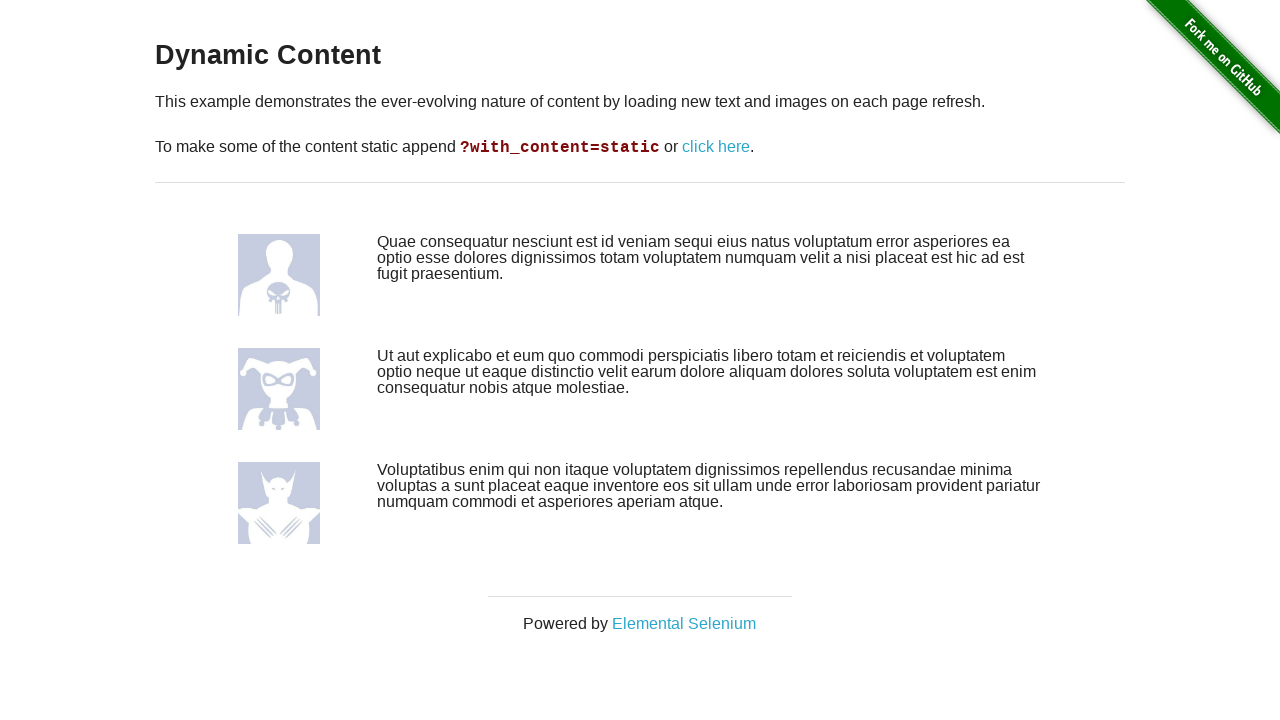

Refreshed the page to observe dynamic content changes
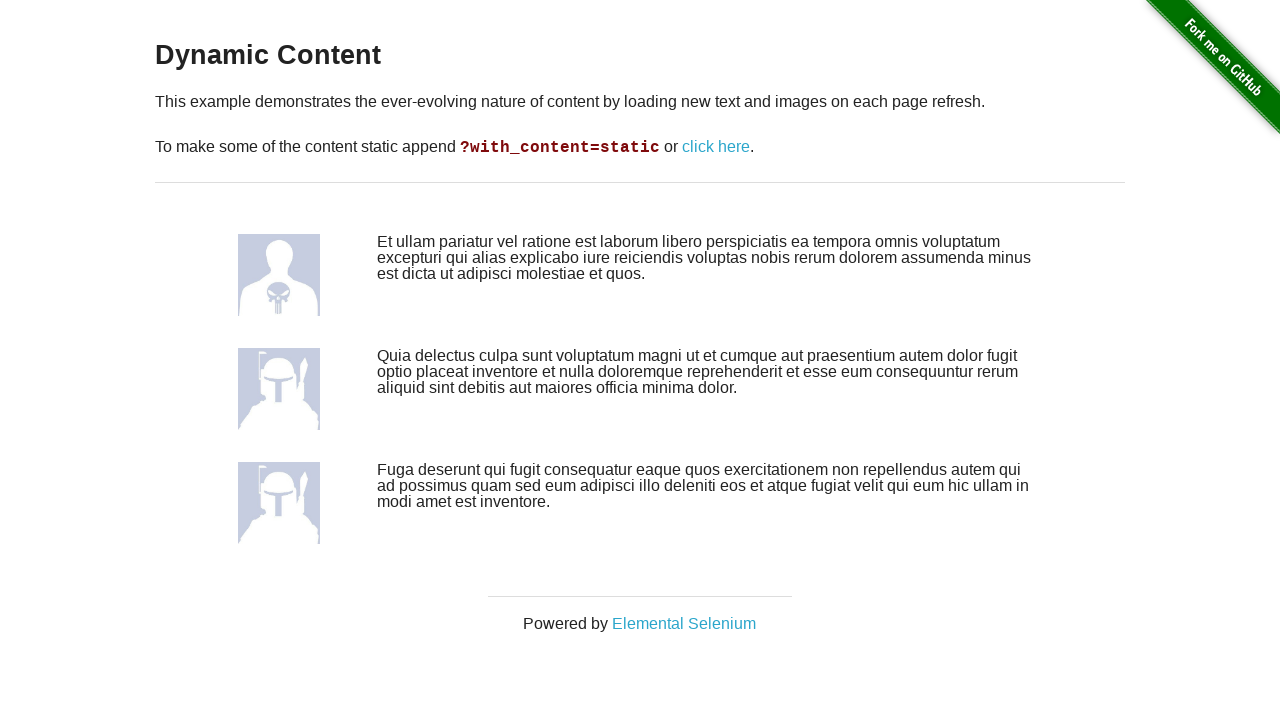

Verified images are still present after page refresh
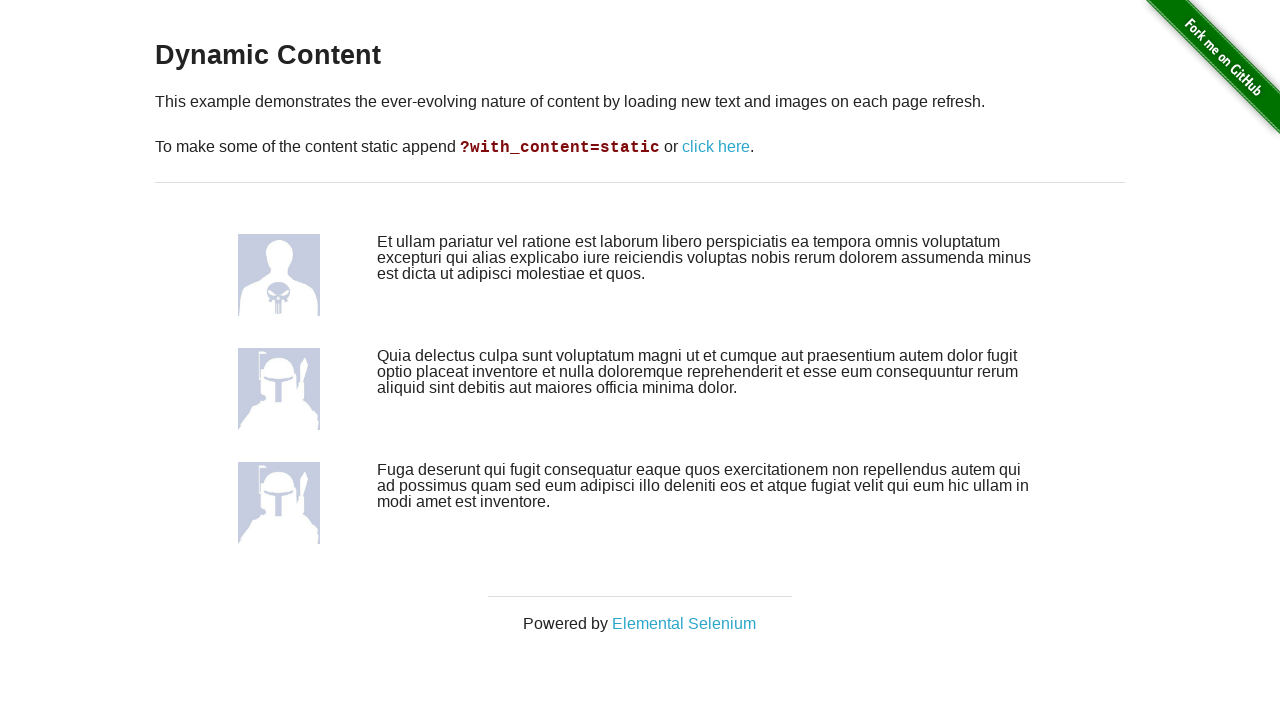

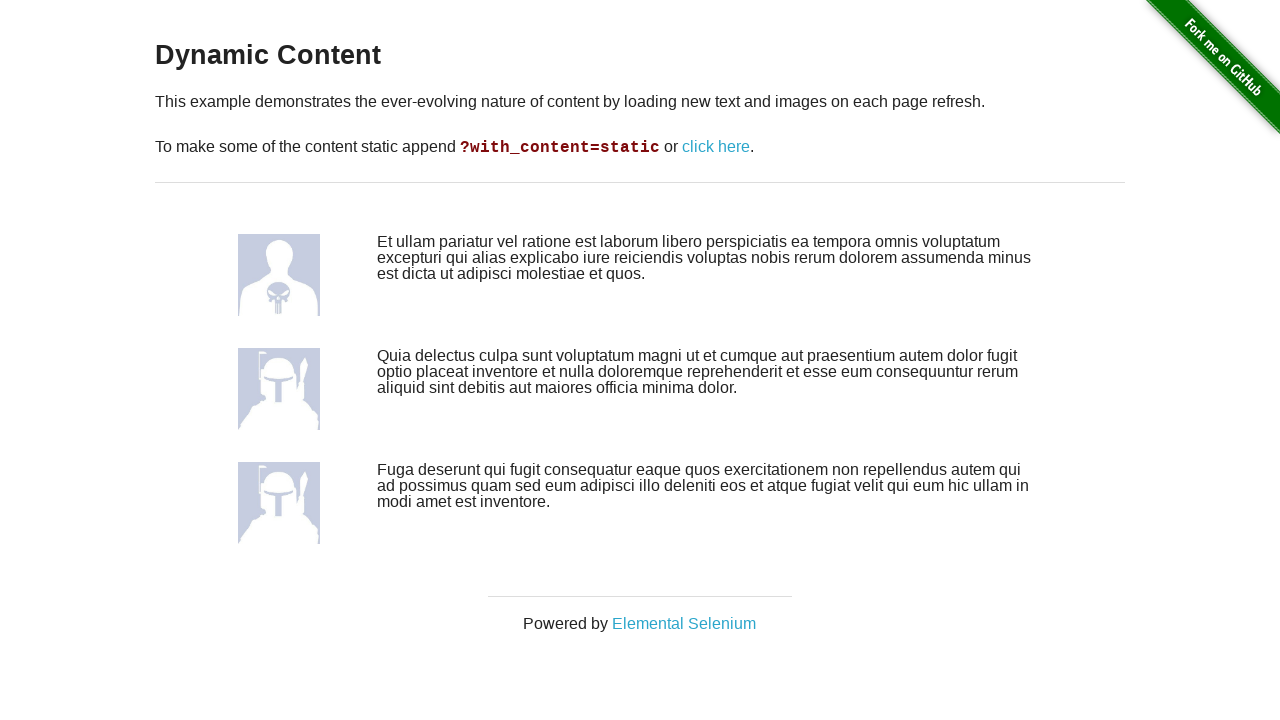